Tests clicking on a link that opens a popup window on the omayo blogspot practice site

Starting URL: http://omayo.blogspot.com/

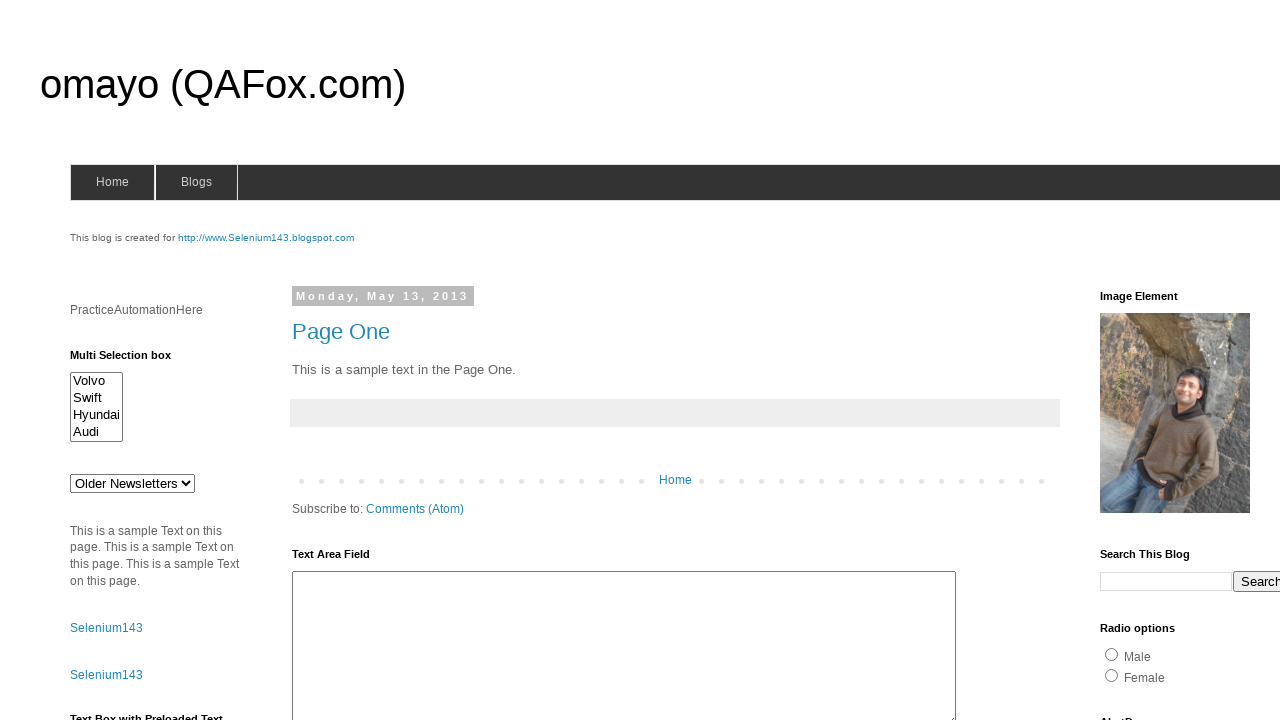

Clicked on 'Open a popup window' link at (132, 360) on text=Open a popup window
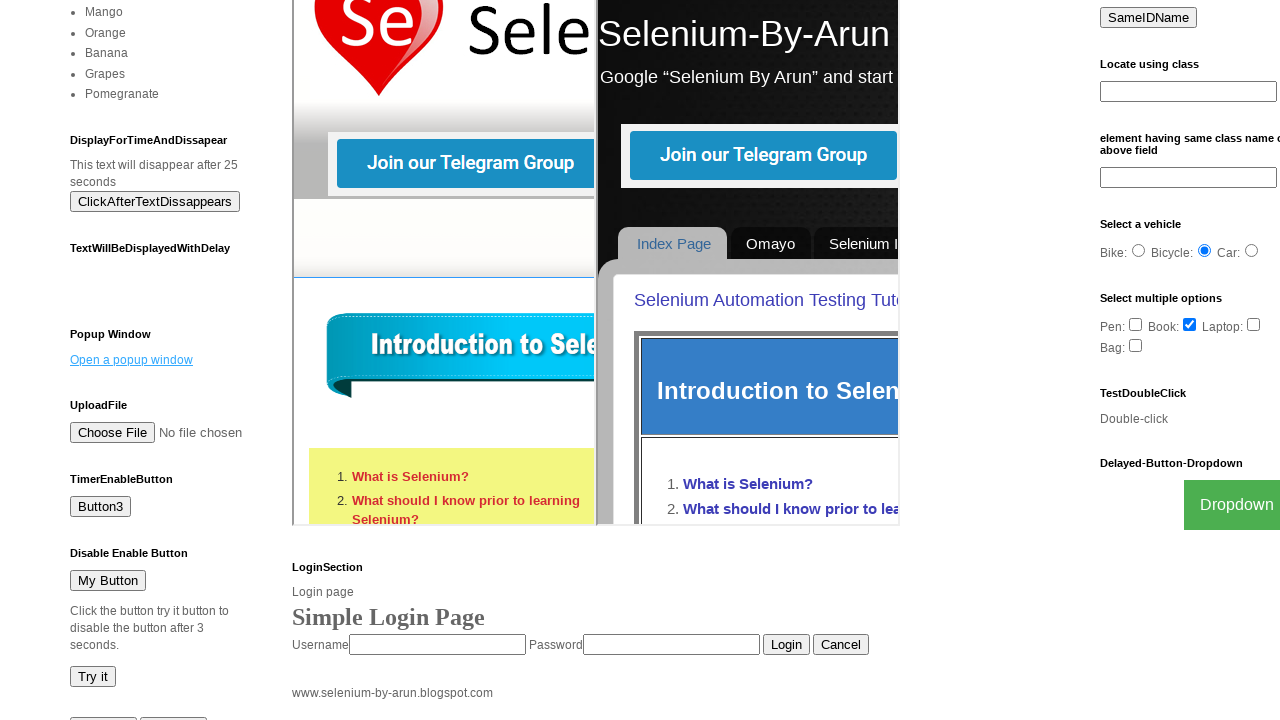

Waited 2 seconds for popup window to appear
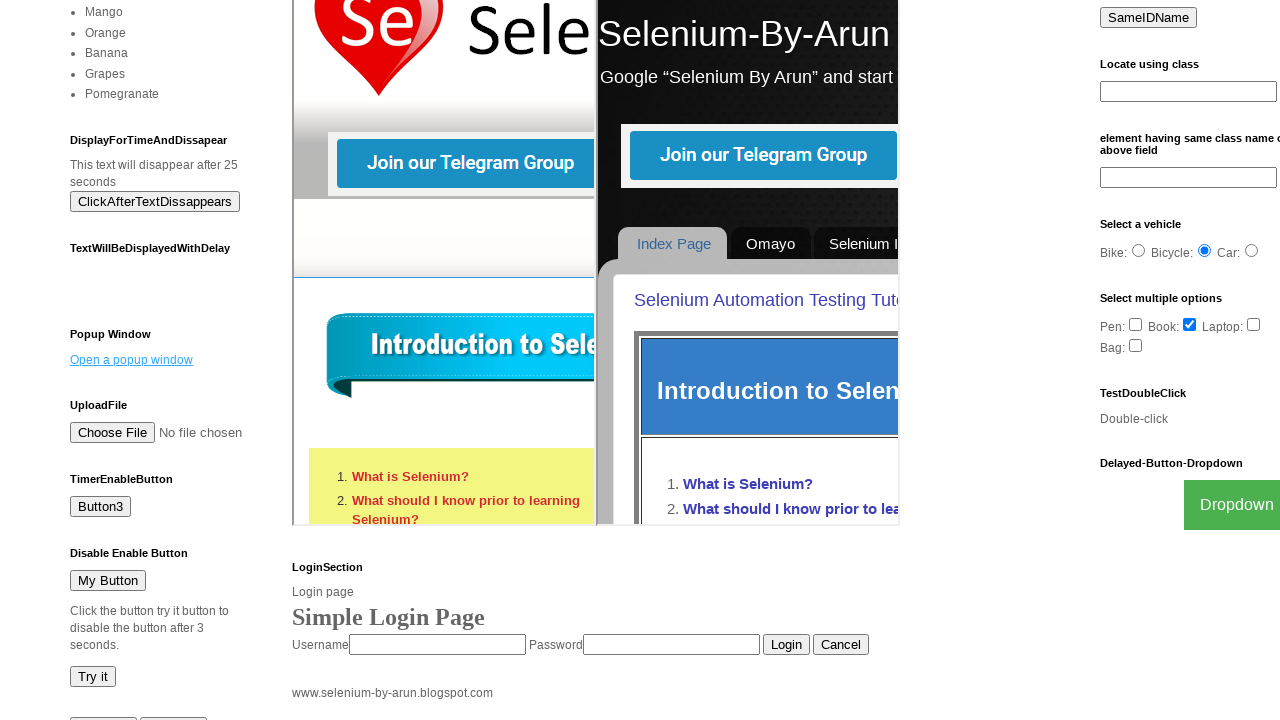

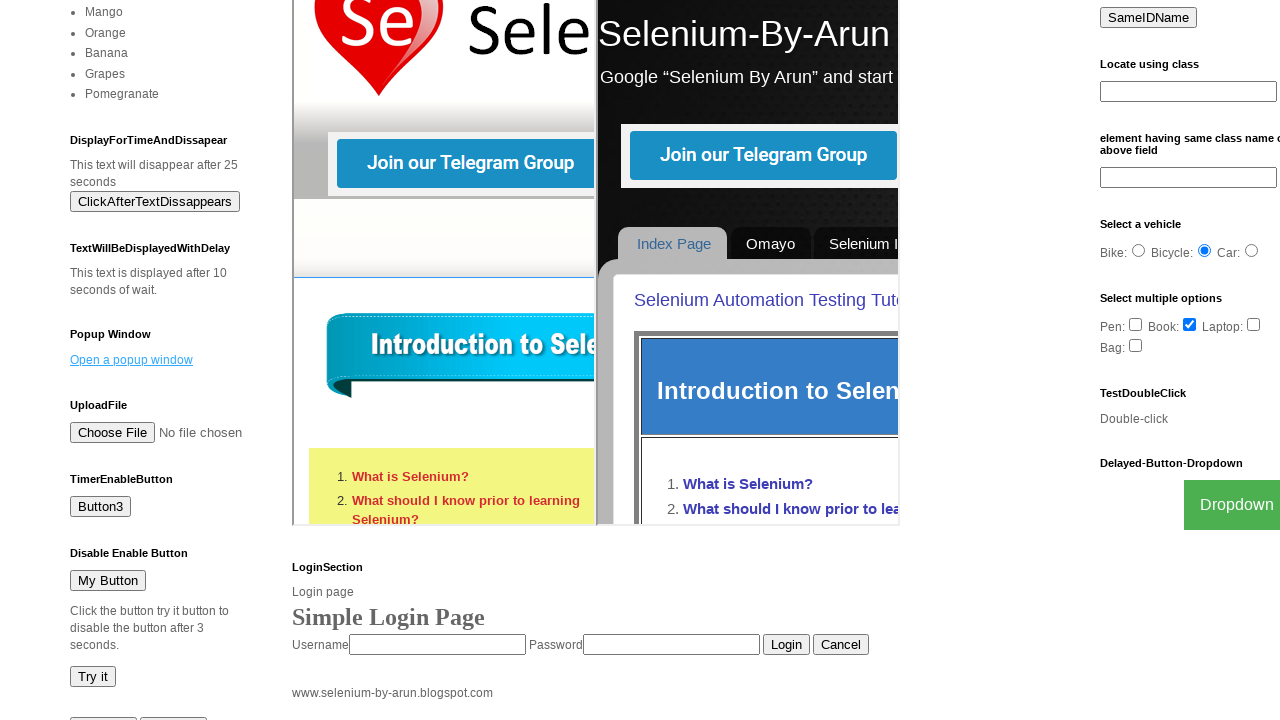